Tests adding specific items to cart on a vegetable shopping site by searching through product listings and clicking "Add to Cart" for Cucumber, Brocolli, and Beetroot.

Starting URL: https://rahulshettyacademy.com/seleniumPractise/

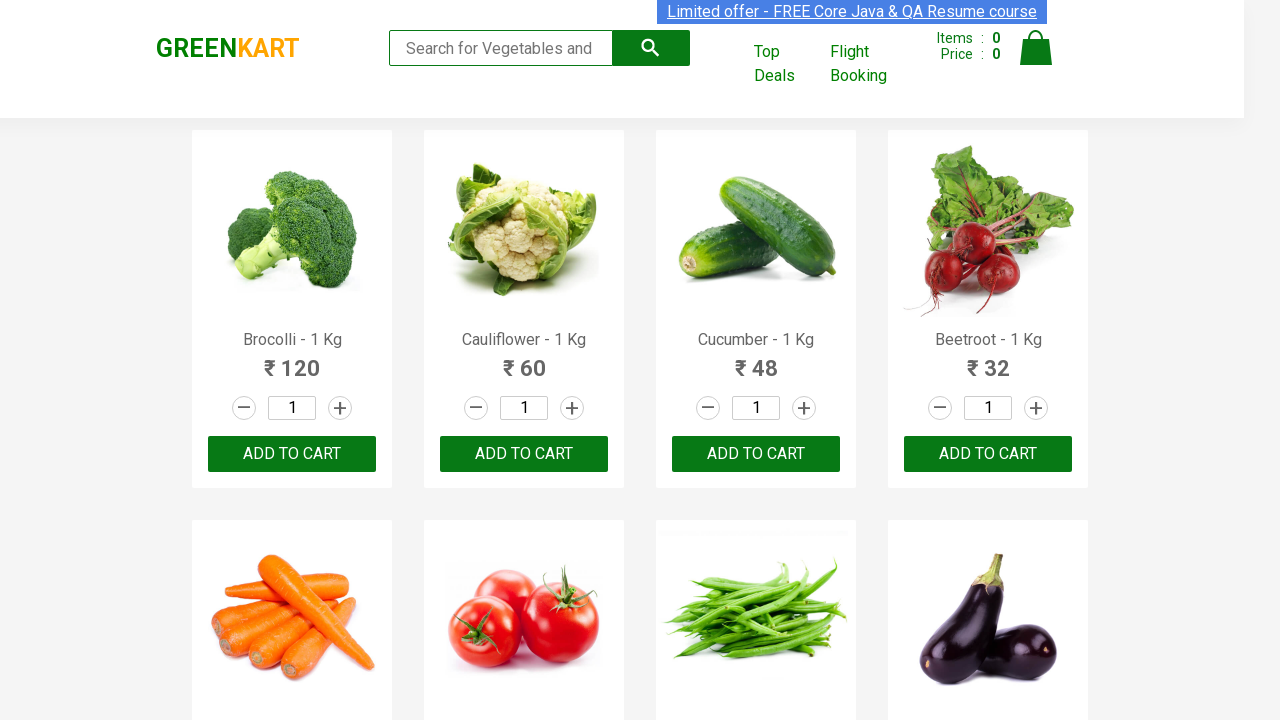

Waited for product listings to load
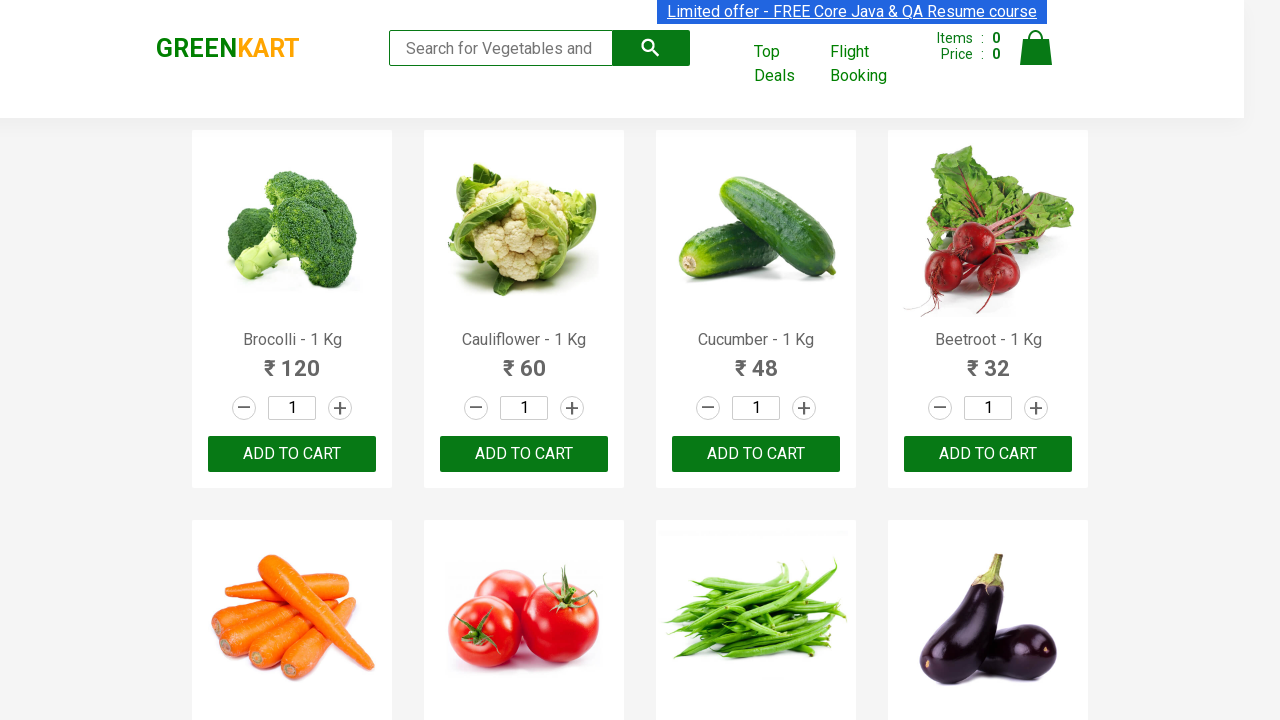

Retrieved all product elements from the page
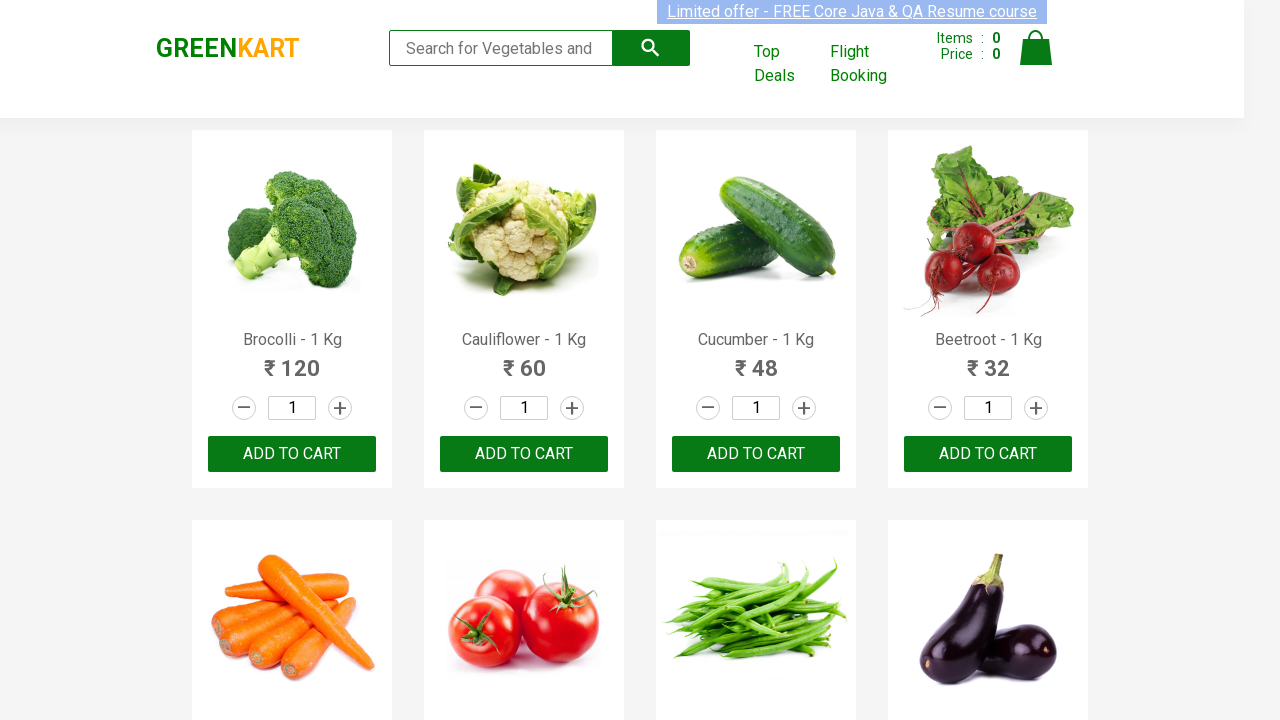

Found product 'Brocolli' in the listing
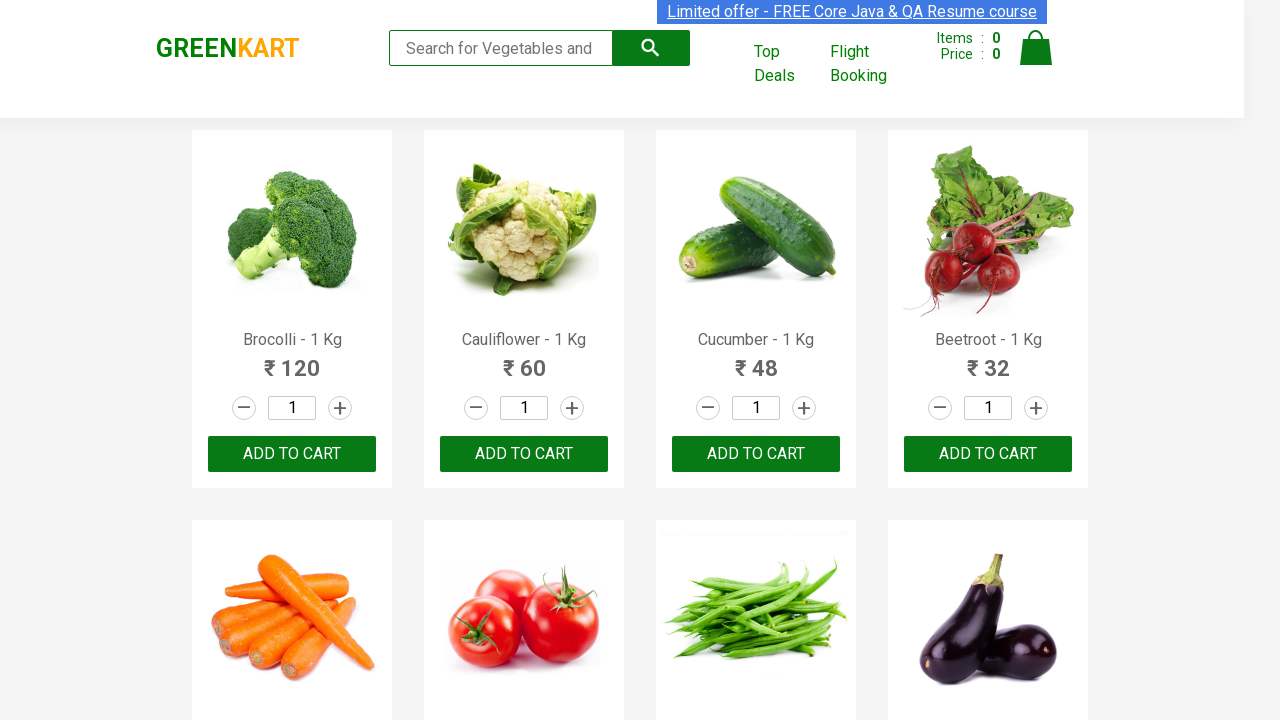

Clicked 'Add to Cart' button for 'Brocolli' at (292, 454) on xpath=//div[@class='product-action']/button >> nth=0
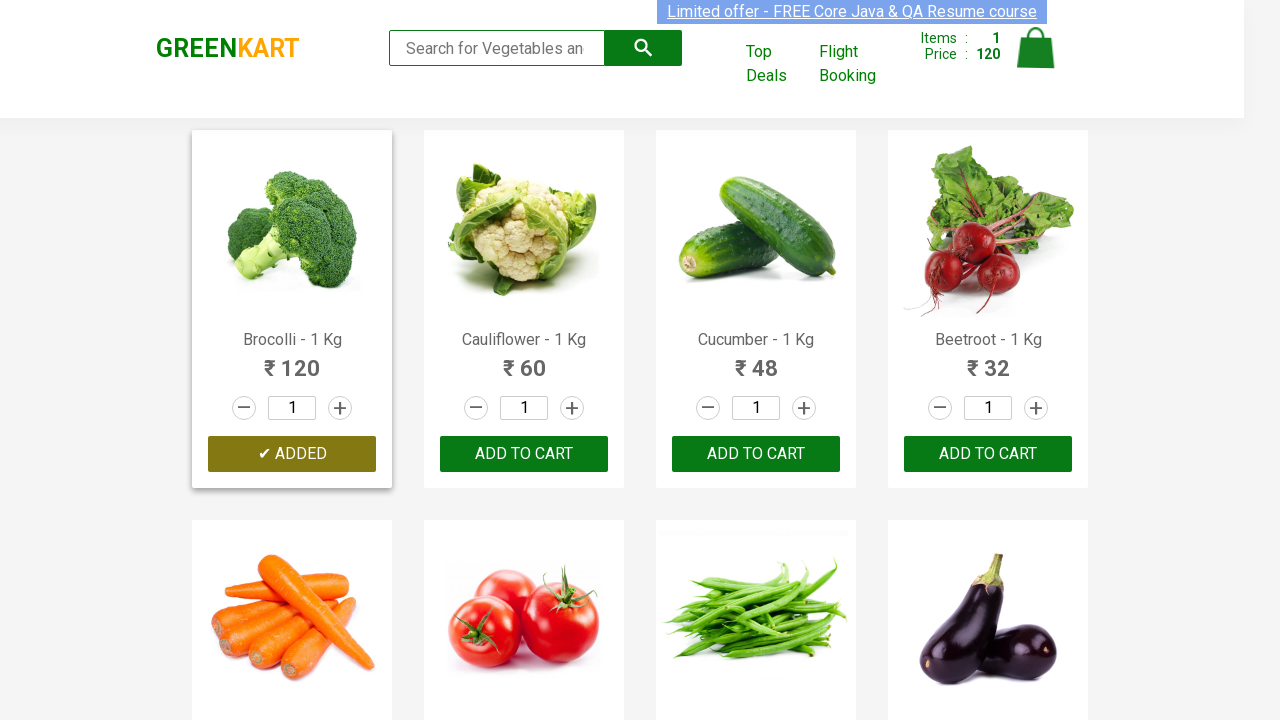

Found product 'Cucumber' in the listing
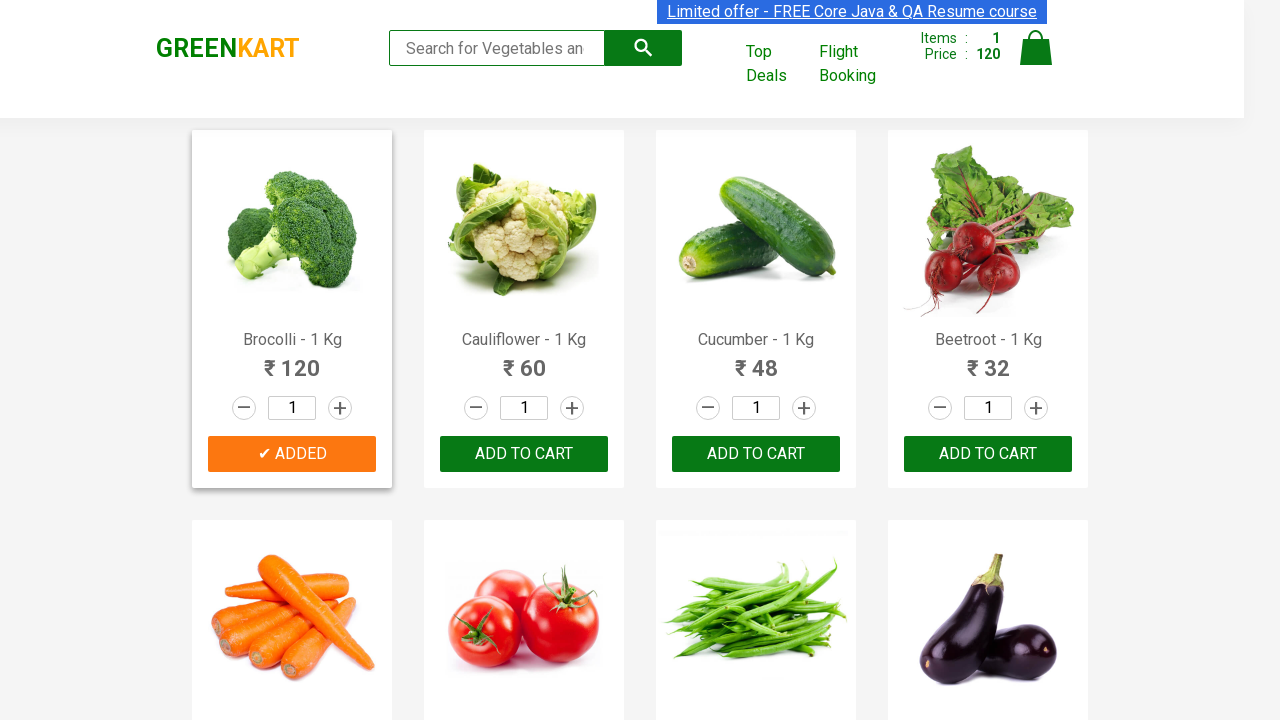

Clicked 'Add to Cart' button for 'Cucumber' at (756, 454) on xpath=//div[@class='product-action']/button >> nth=2
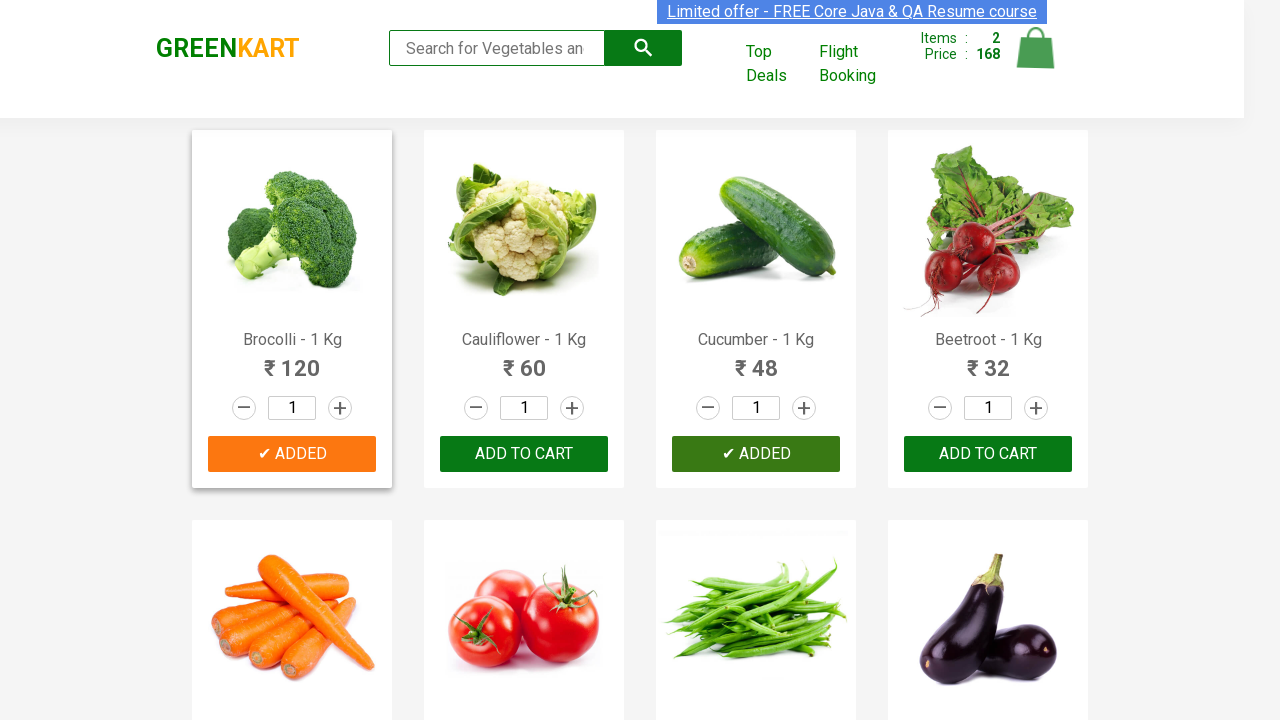

Found product 'Beetroot' in the listing
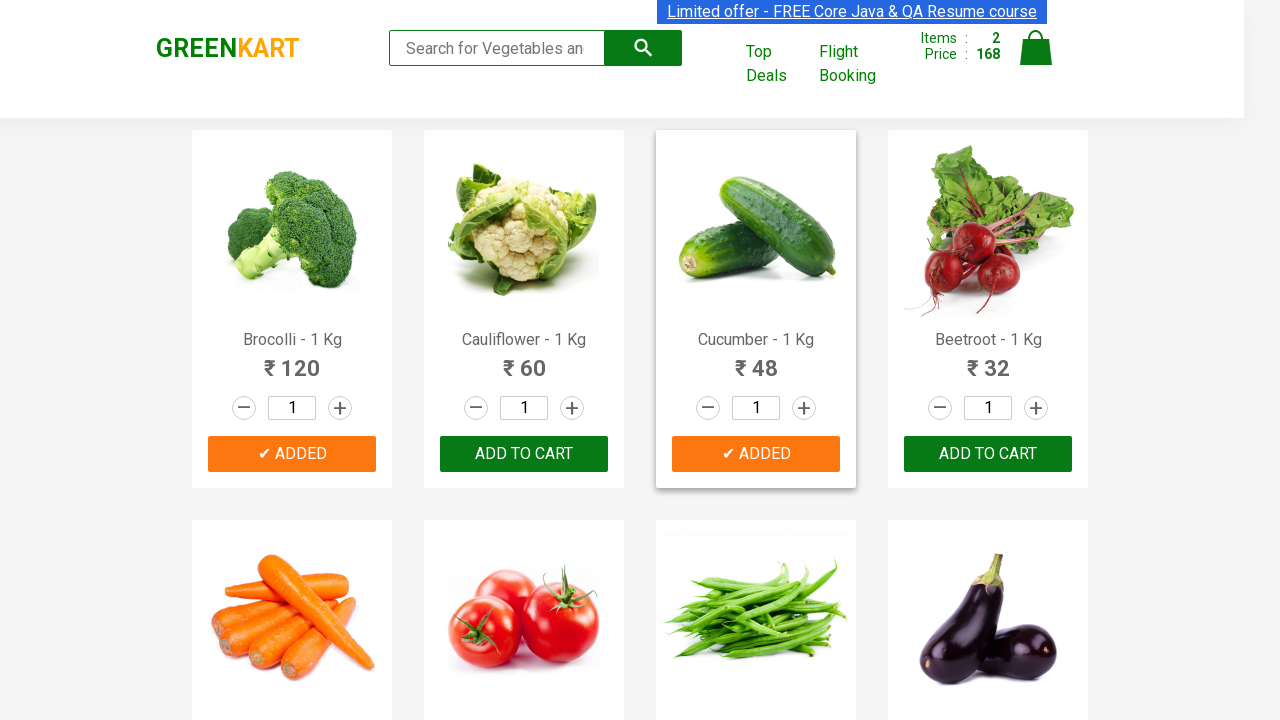

Clicked 'Add to Cart' button for 'Beetroot' at (988, 454) on xpath=//div[@class='product-action']/button >> nth=3
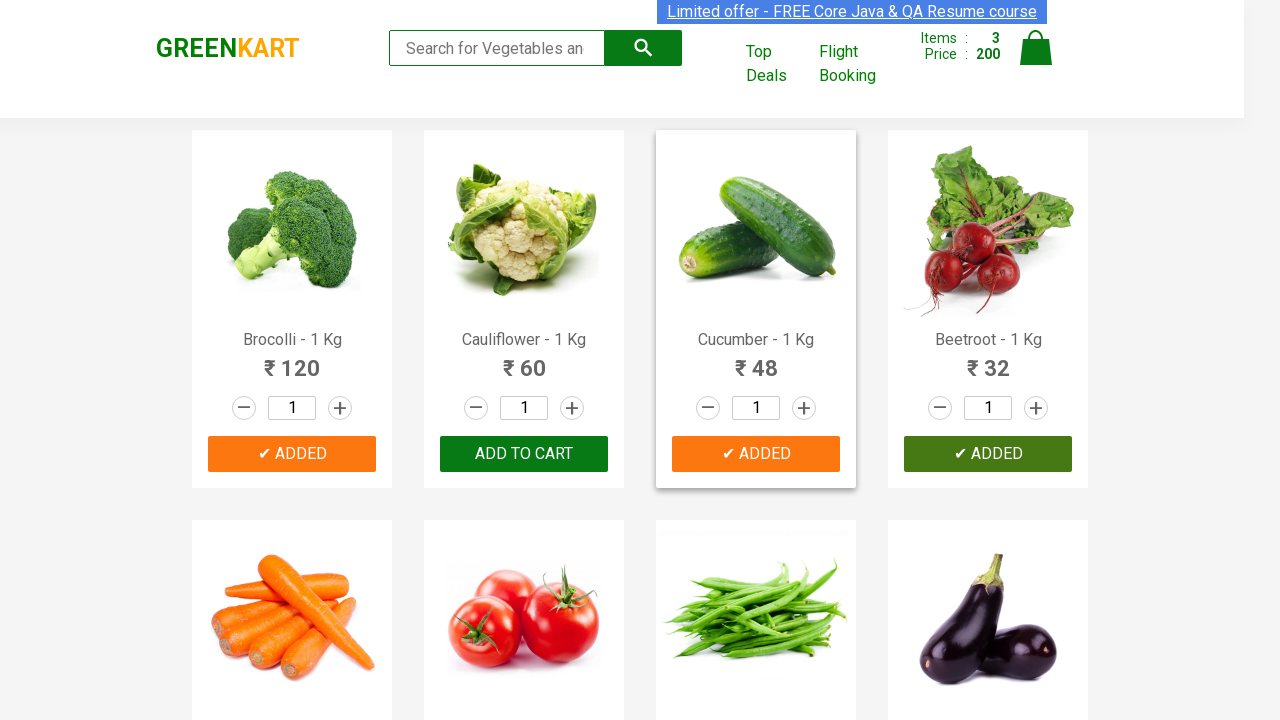

All required items (Cucumber, Brocolli, Beetroot) have been added to cart
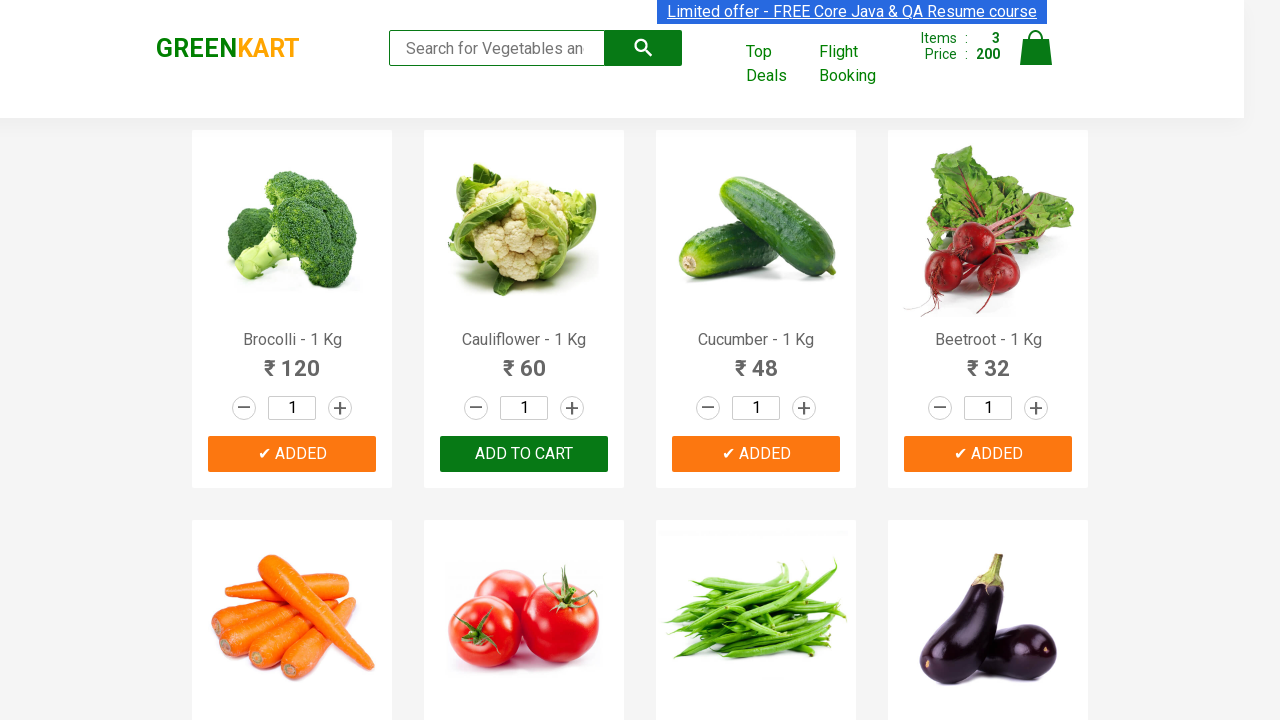

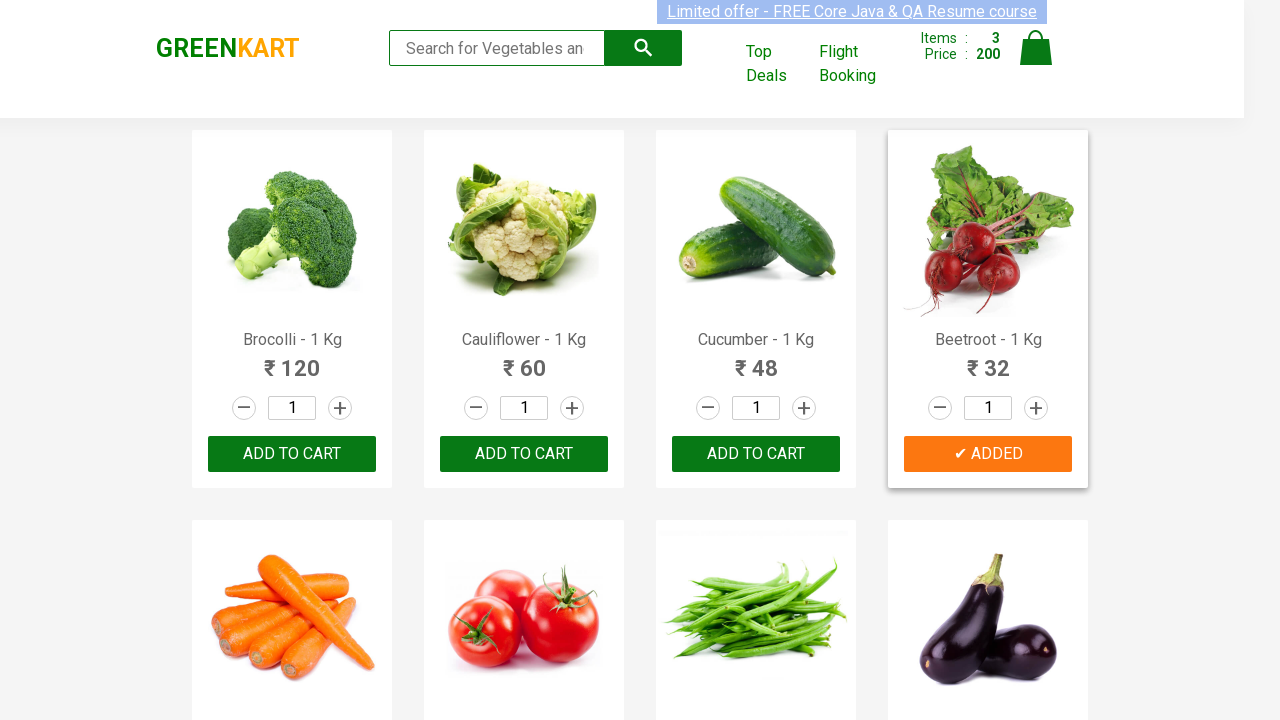